Tests finding and clicking a link by its text content (a calculated mathematical value), then fills out a form with personal information (first name, last name, city, country) and submits it.

Starting URL: http://suninjuly.github.io/find_link_text

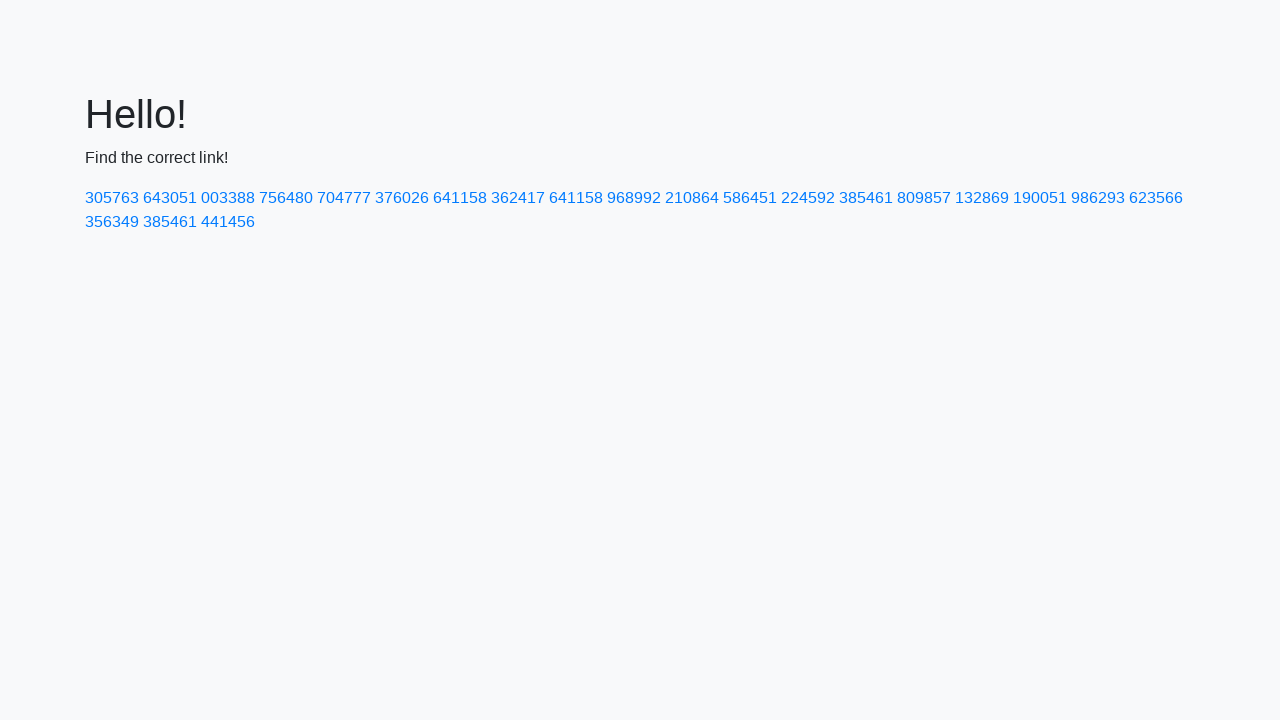

Clicked link with calculated text value: 224592 at (808, 198) on text=224592
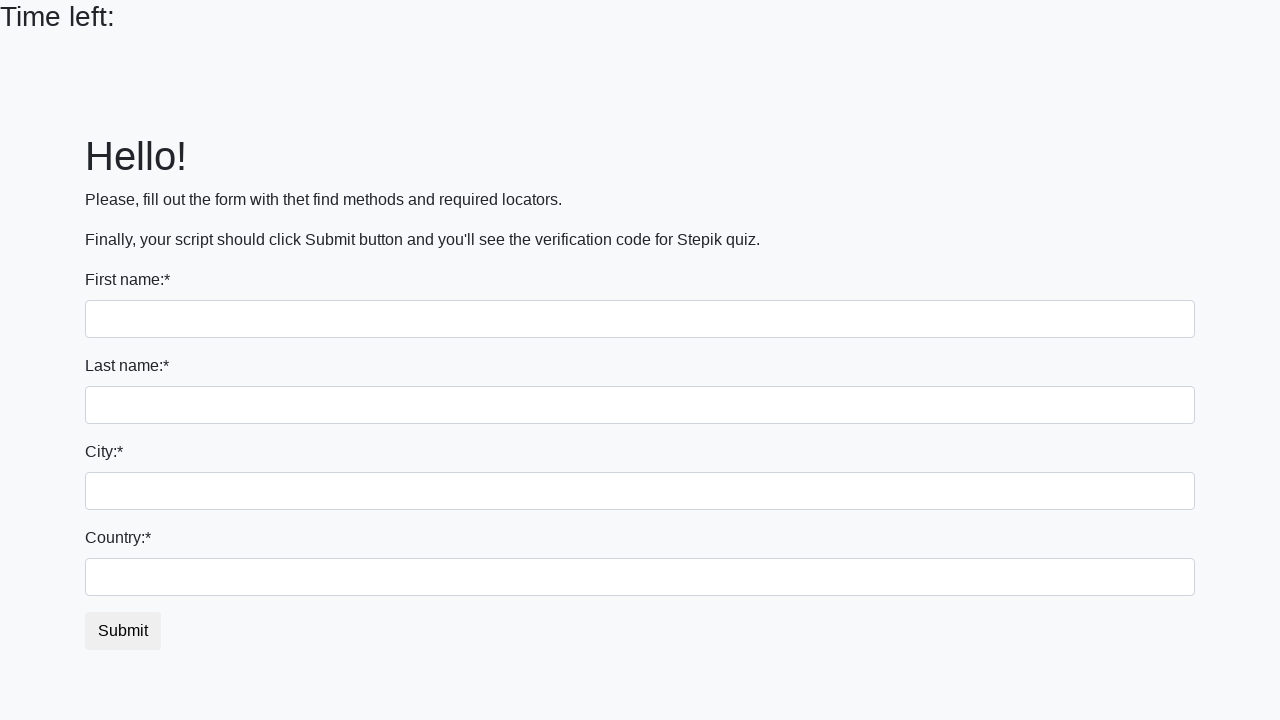

Filled first name field with 'Ivan' on div:nth-child(1) input
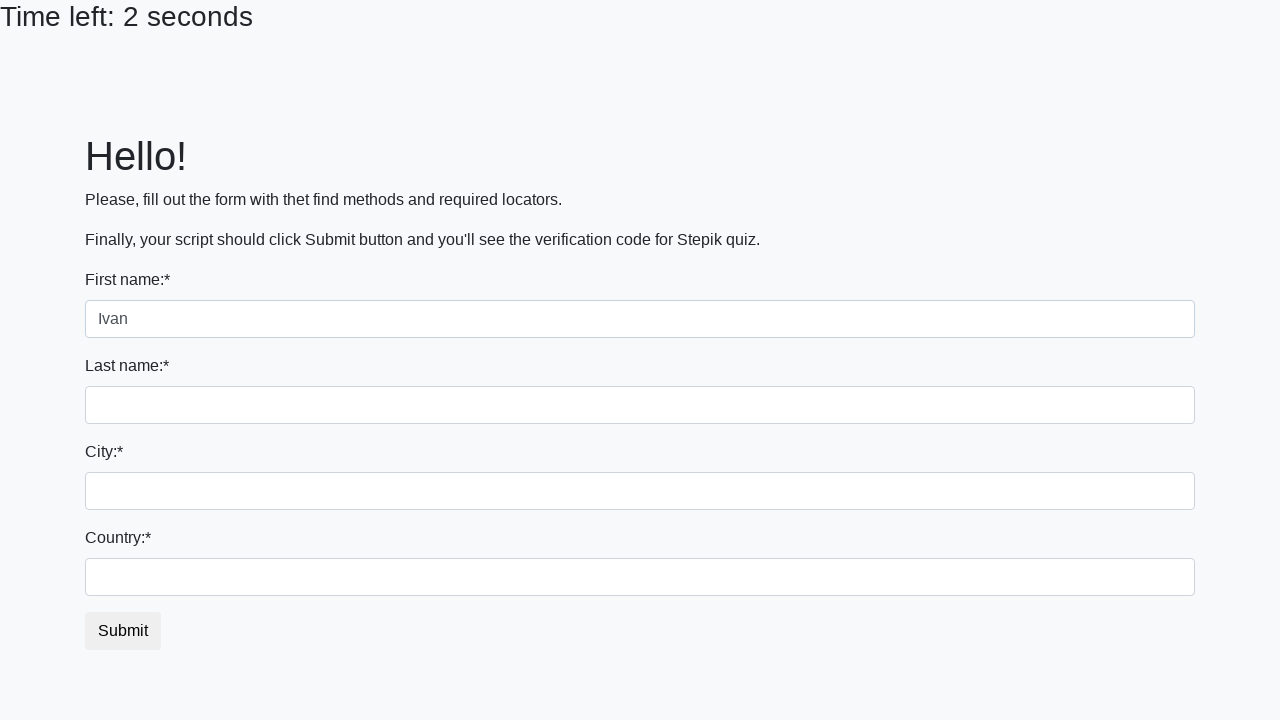

Filled last name field with 'Petrov' on input[name='last_name']
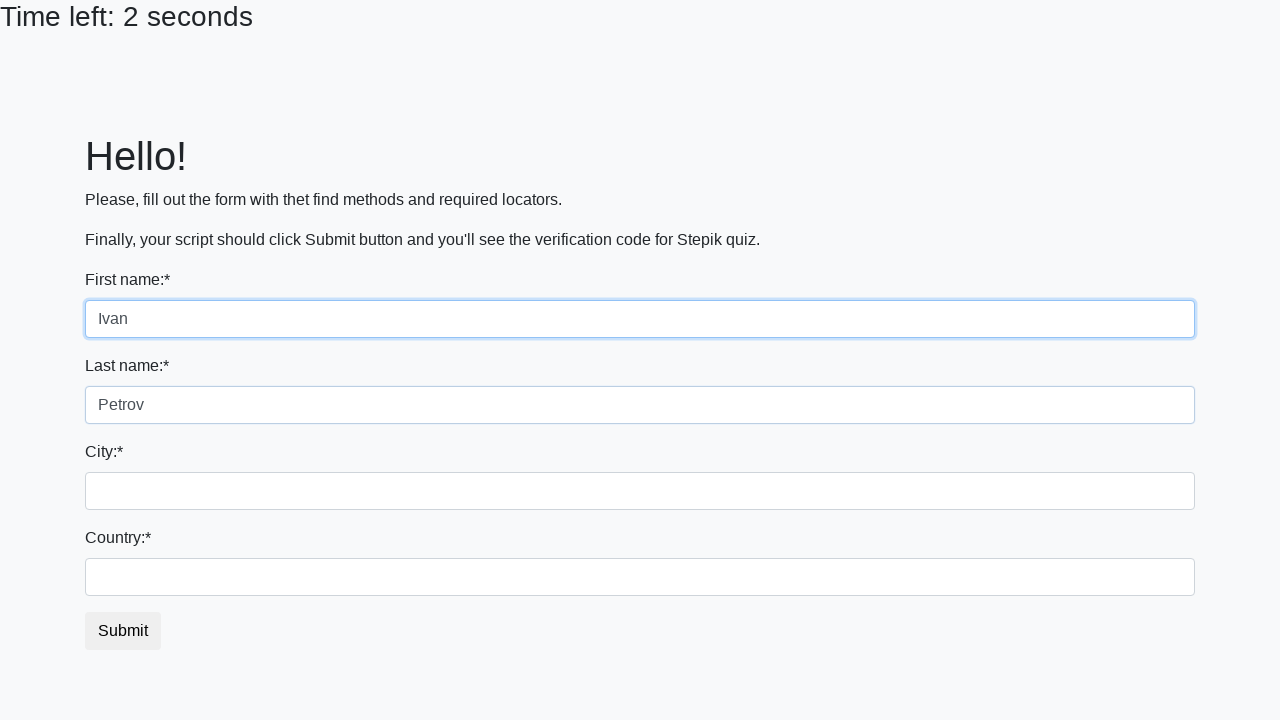

Filled city field with 'Smolensk' on input.form-control.city
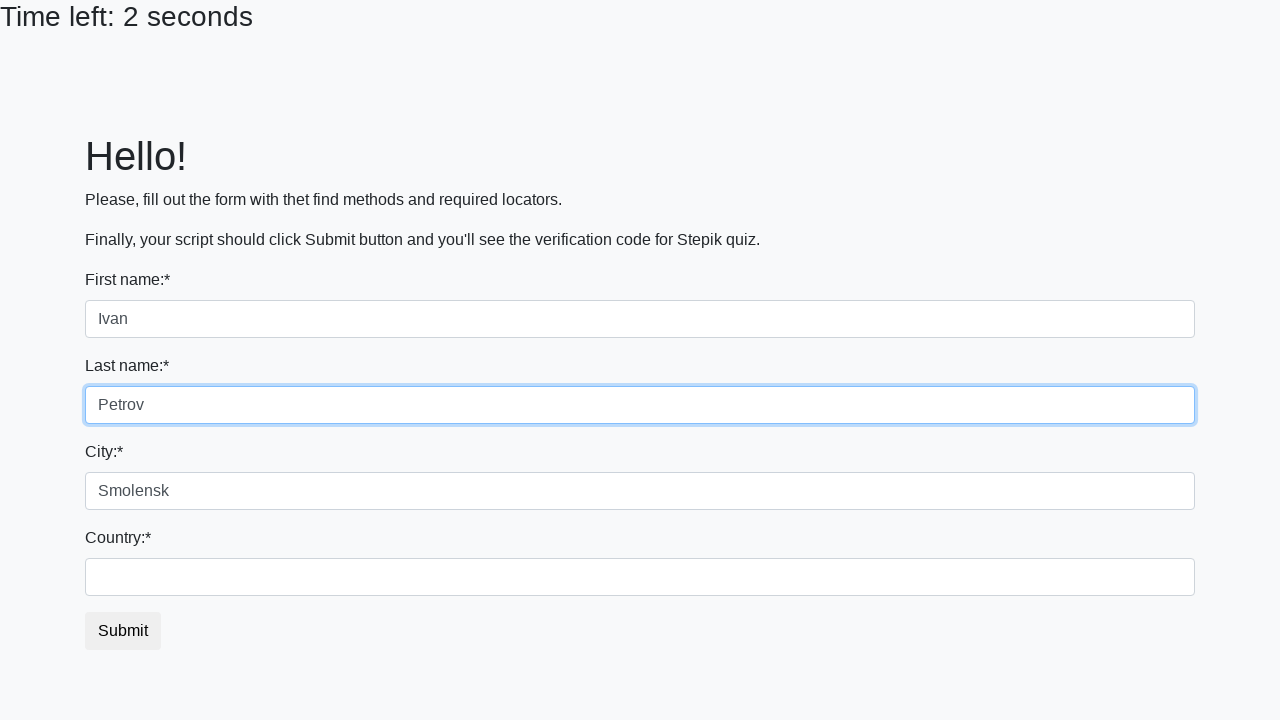

Filled country field with 'Russia' on #country
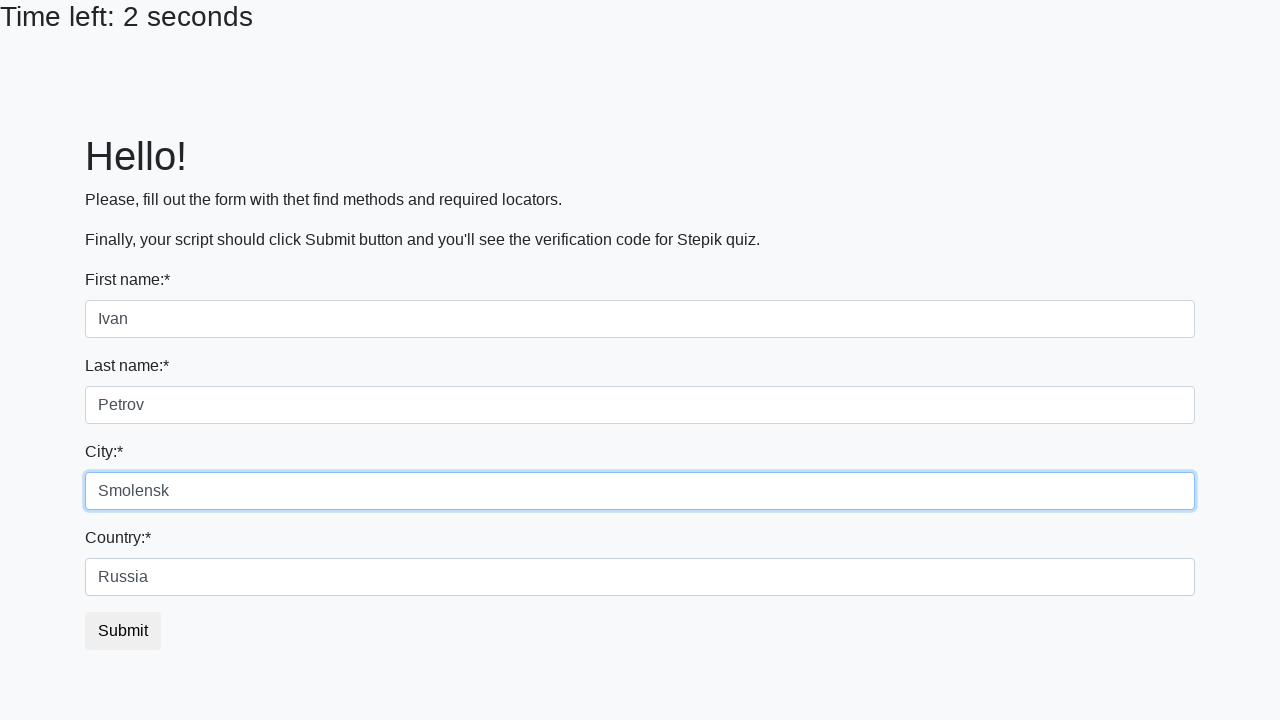

Clicked submit button to submit form at (123, 631) on button.btn
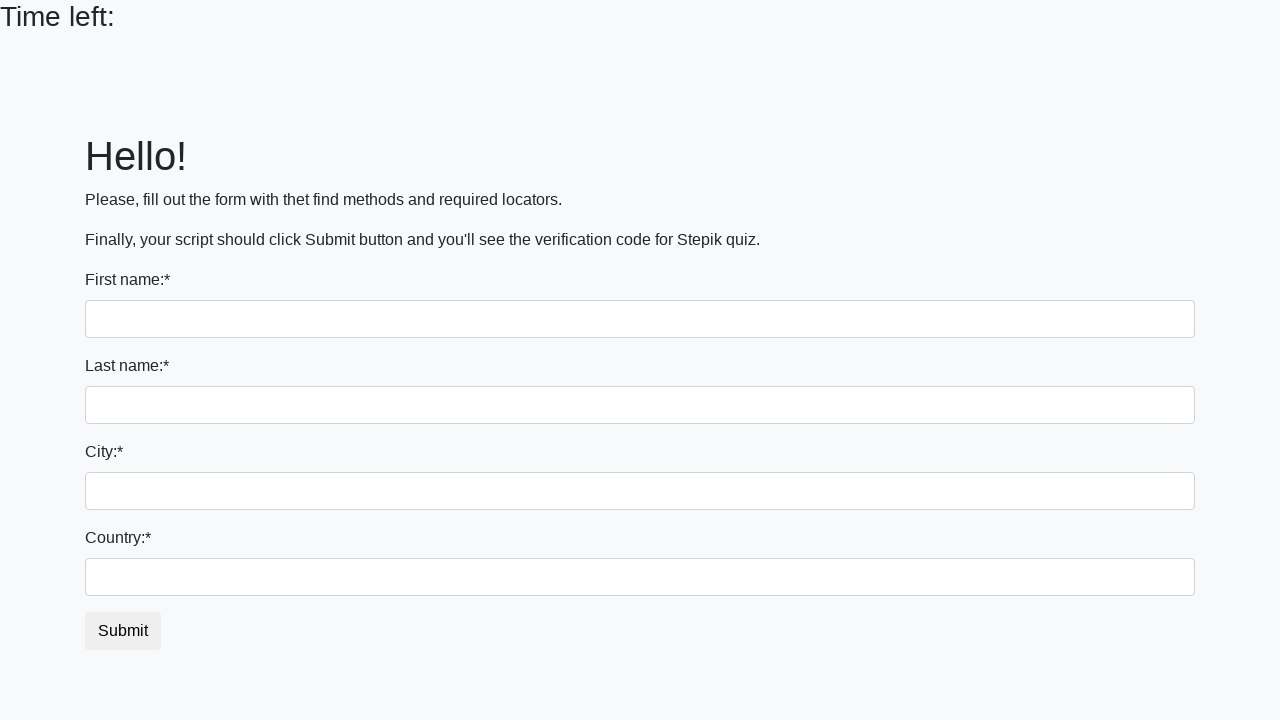

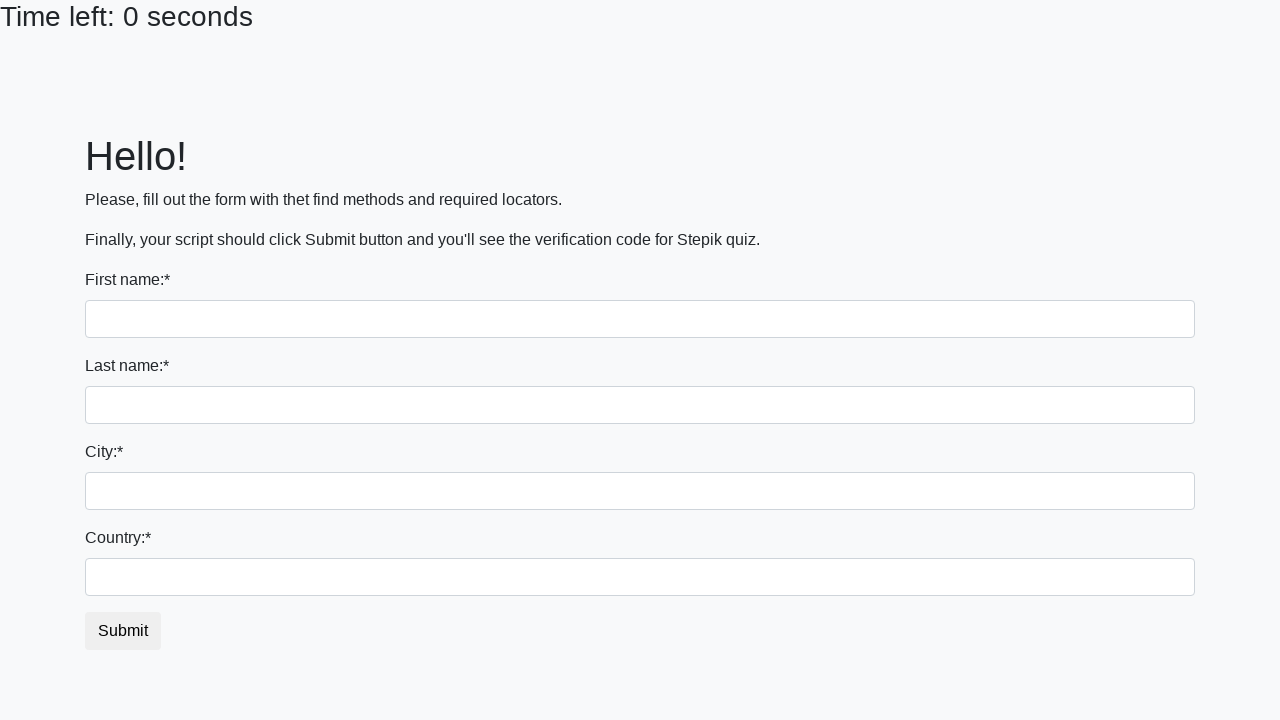